Navigates to the Ajio e-commerce website and waits for the page to load with maximized browser window and notifications disabled.

Starting URL: https://www.ajio.com/

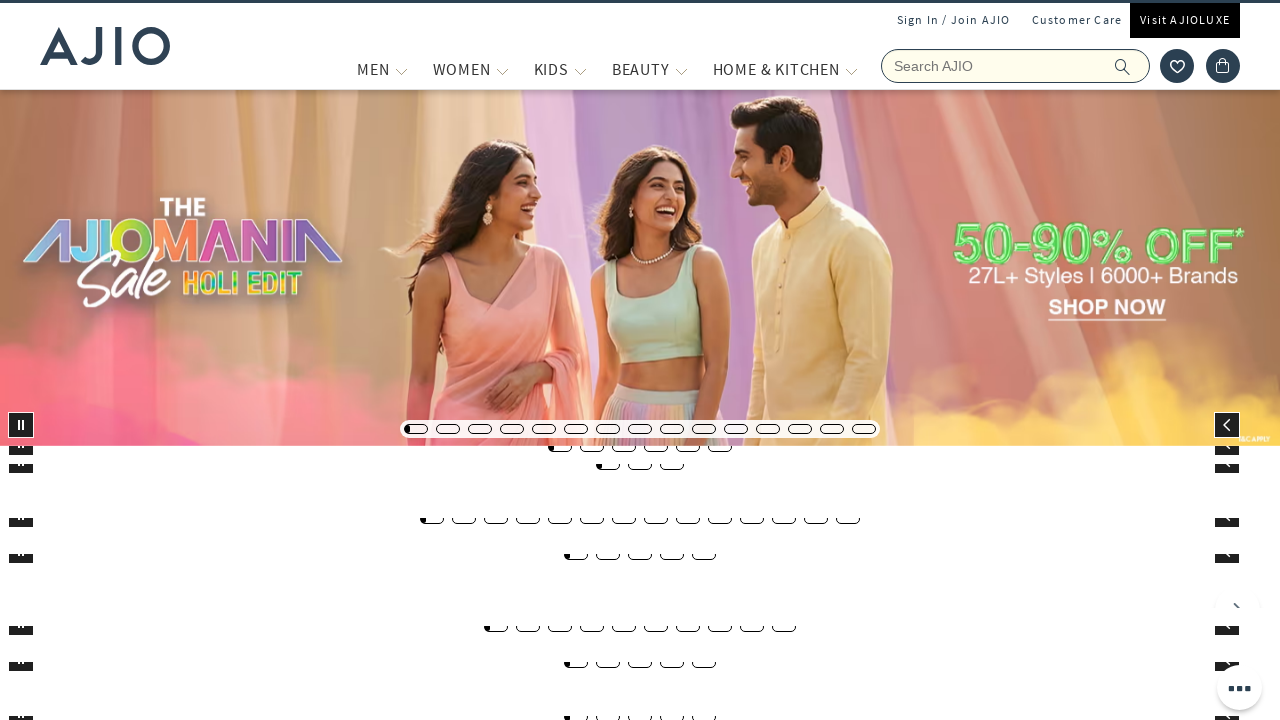

Waited for page DOM content to load
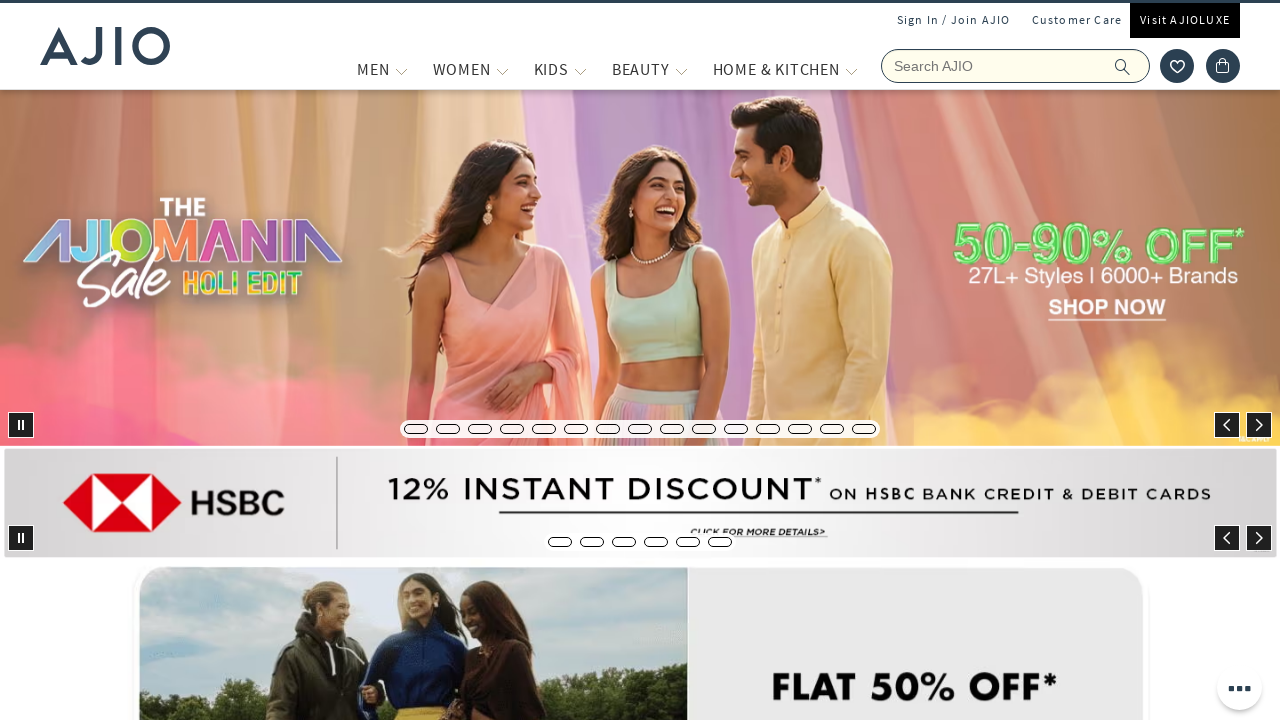

Verified body element is present on Ajio e-commerce page
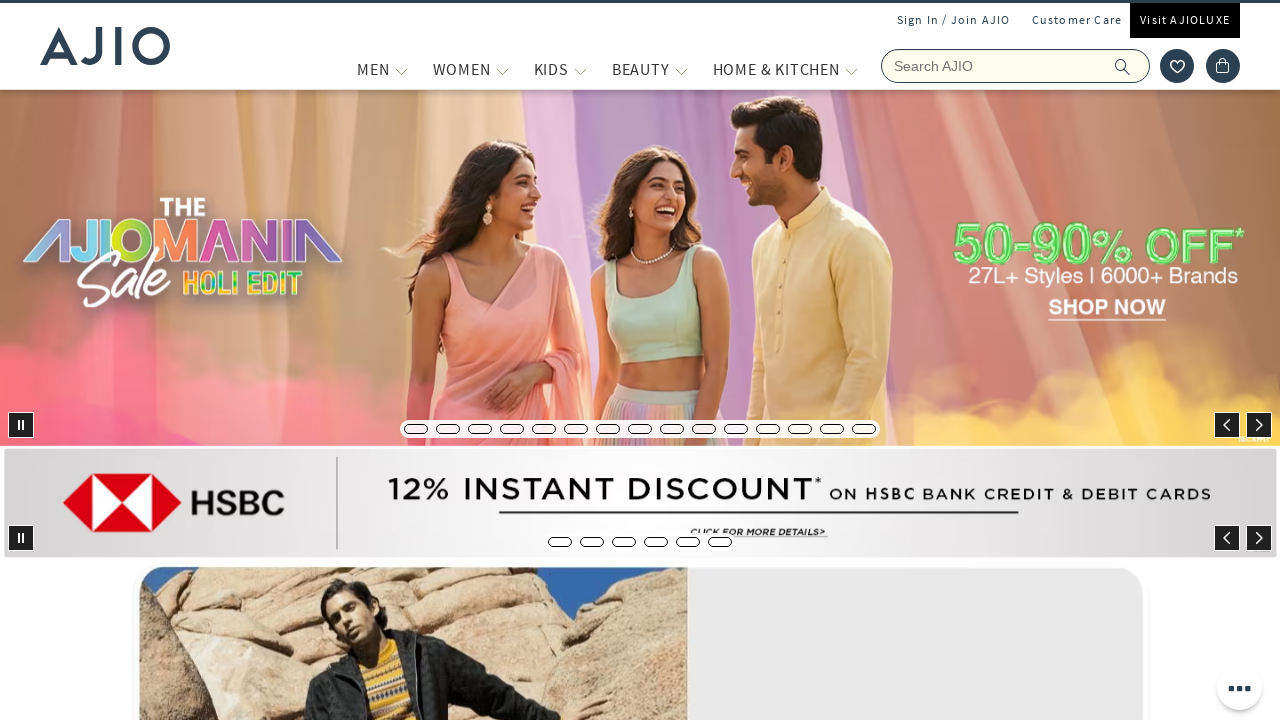

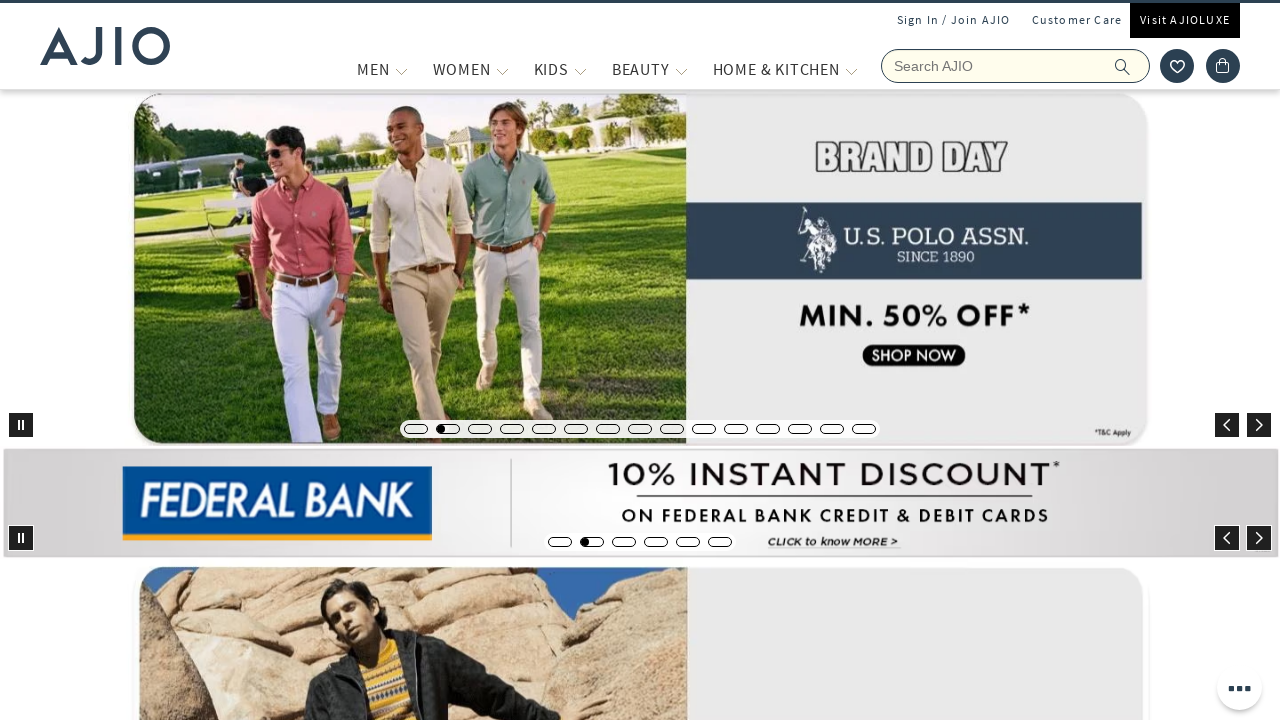